Tests drag and drop functionality by dragging a draggable element and dropping it onto a droppable target within an iframe

Starting URL: https://jqueryui.com/droppable/

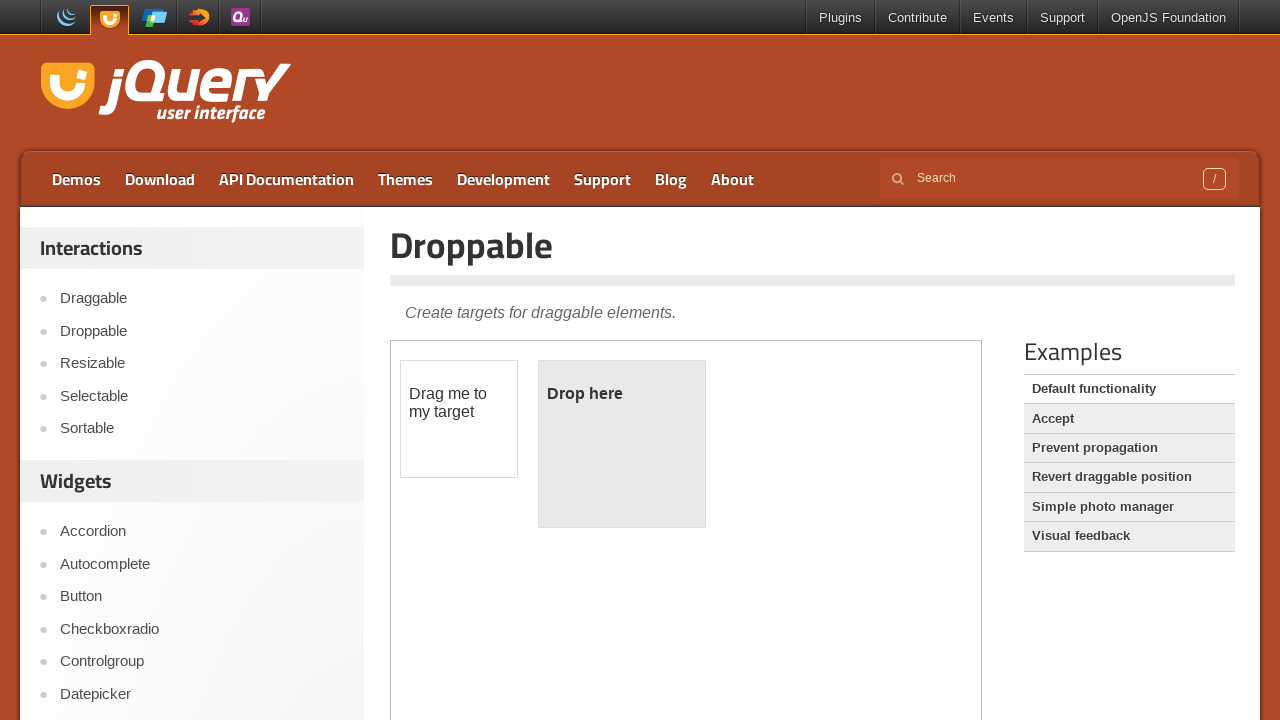

Navigated to jQuery UI droppable demo page
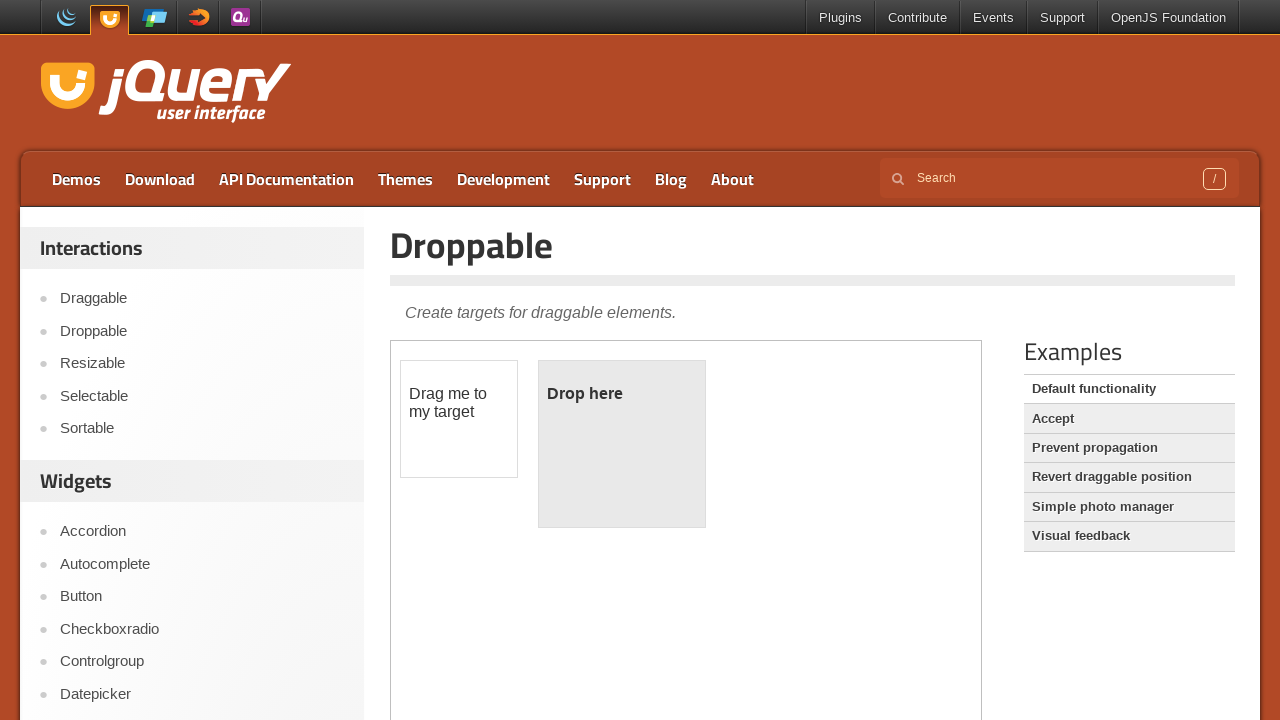

Located the iframe containing drag and drop elements
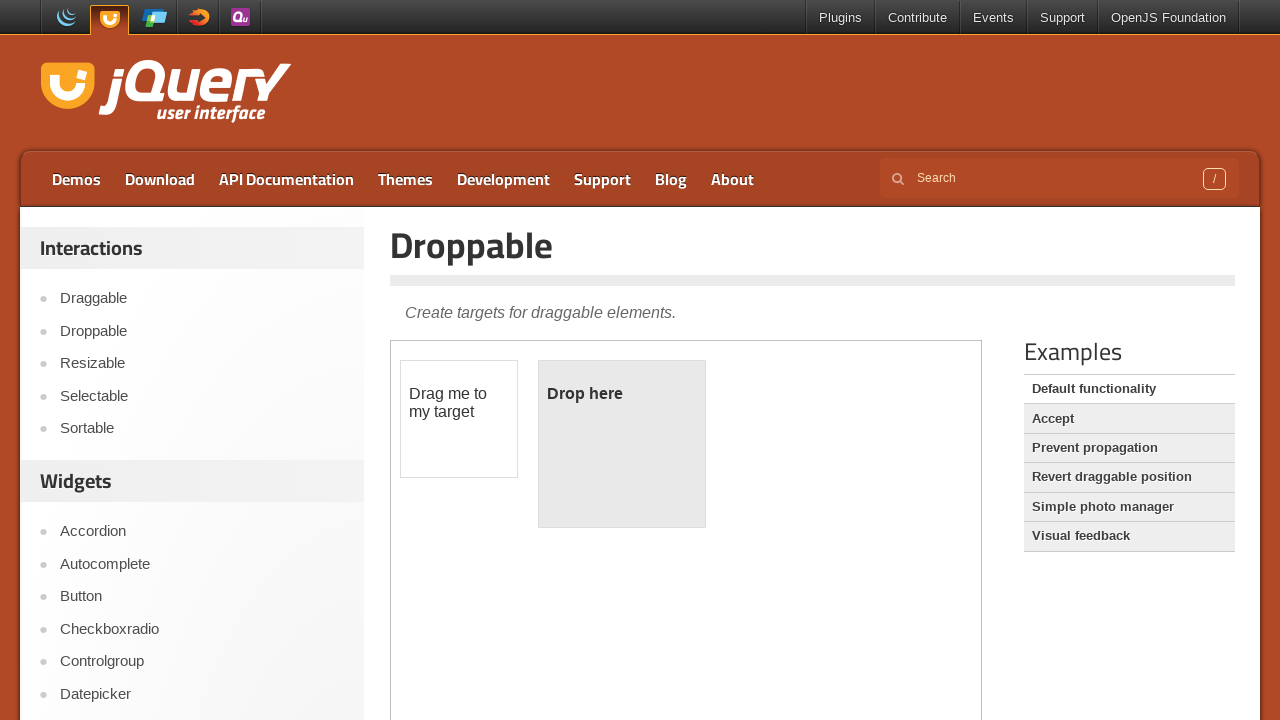

Located the draggable element (#draggable) within the iframe
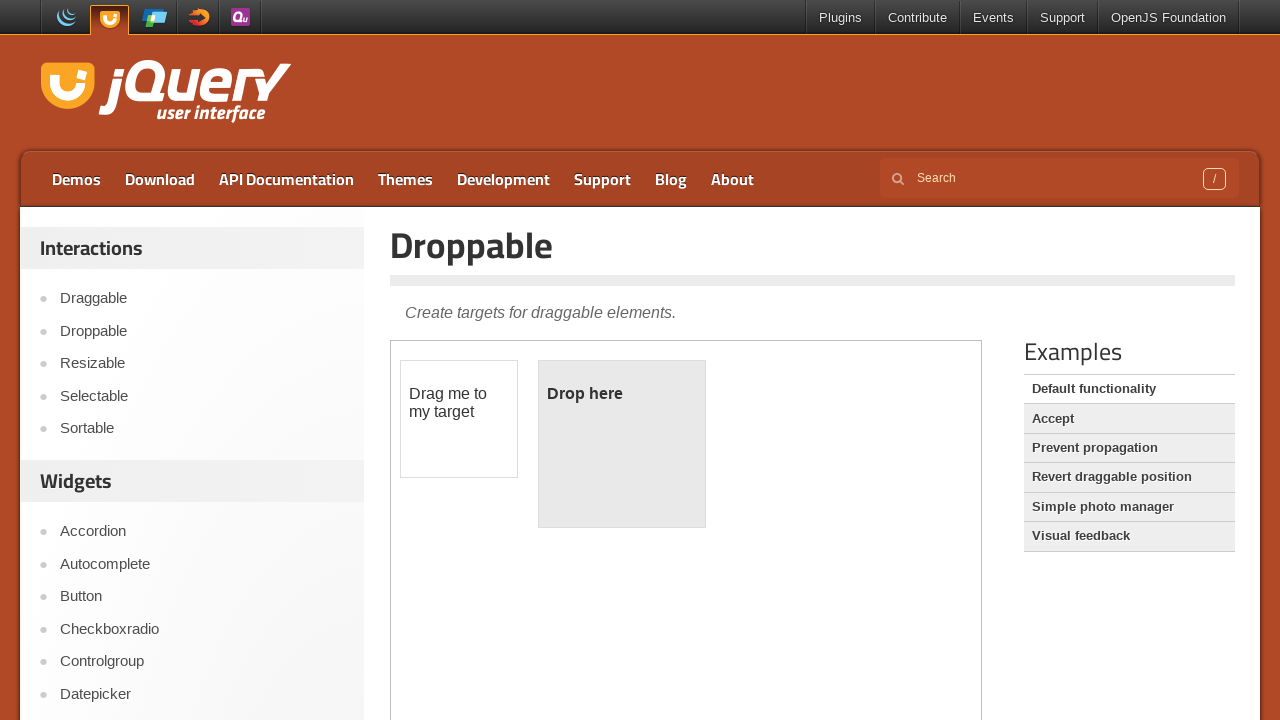

Located the droppable target element (#droppable) within the iframe
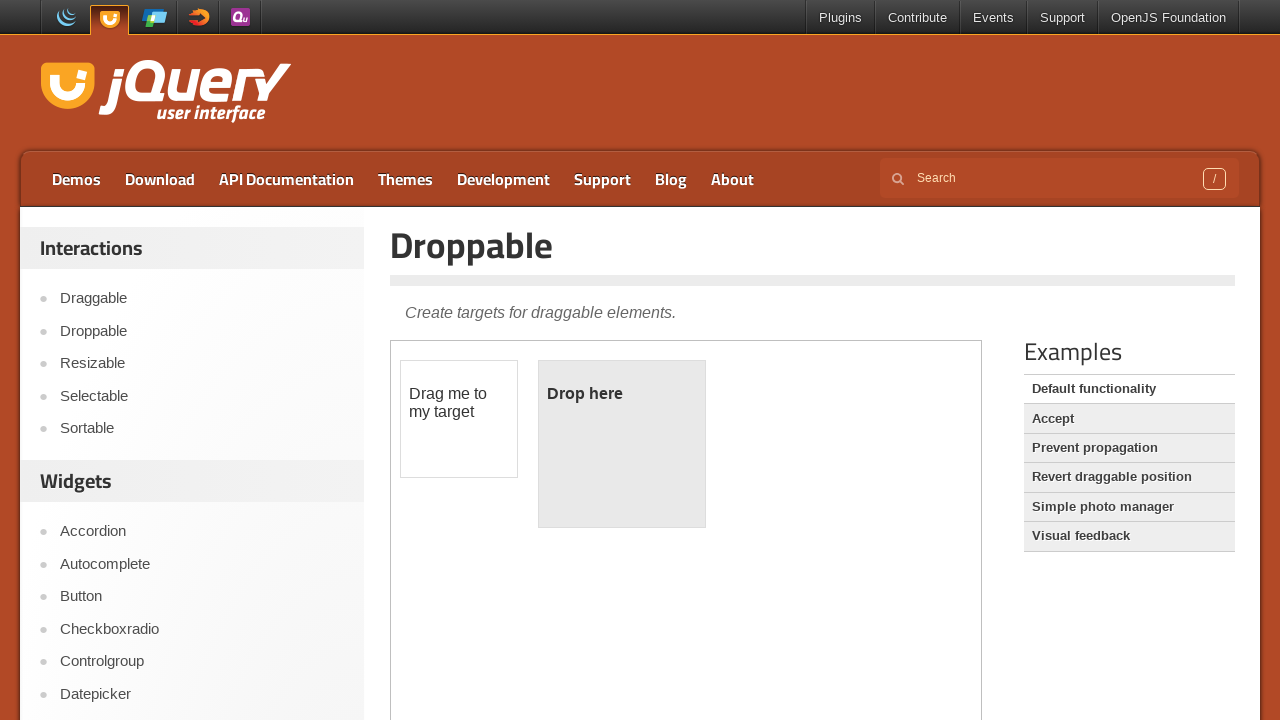

Dragged the draggable element and dropped it onto the droppable target at (622, 444)
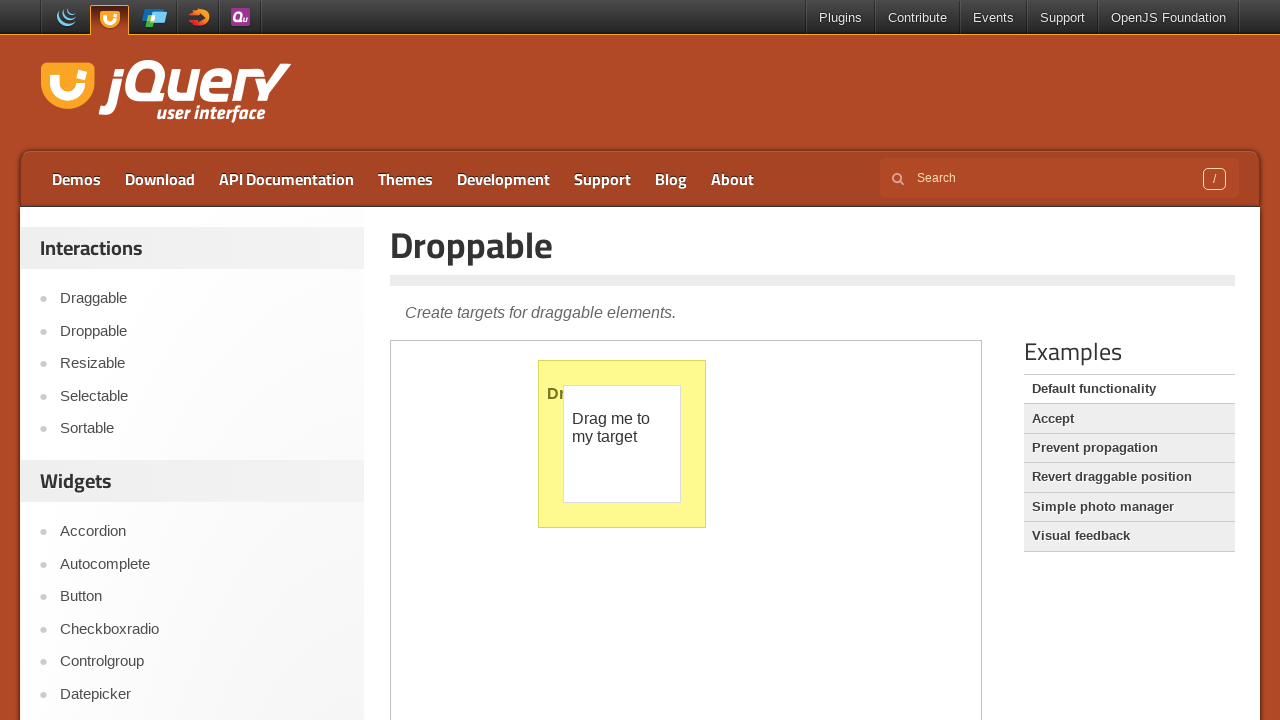

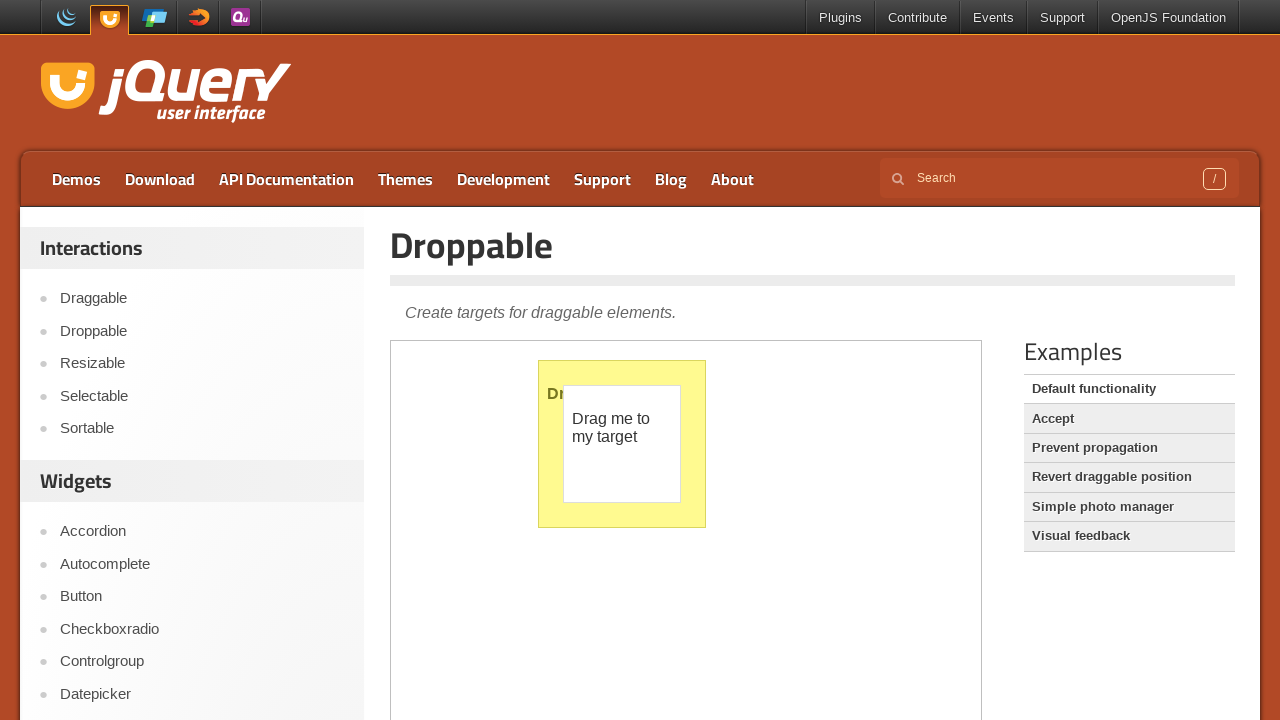